Solves a math captcha challenge by reading a value, calculating the result, filling the answer, selecting checkboxes and submitting the form

Starting URL: http://SunInJuly.github.io/execute_script.html

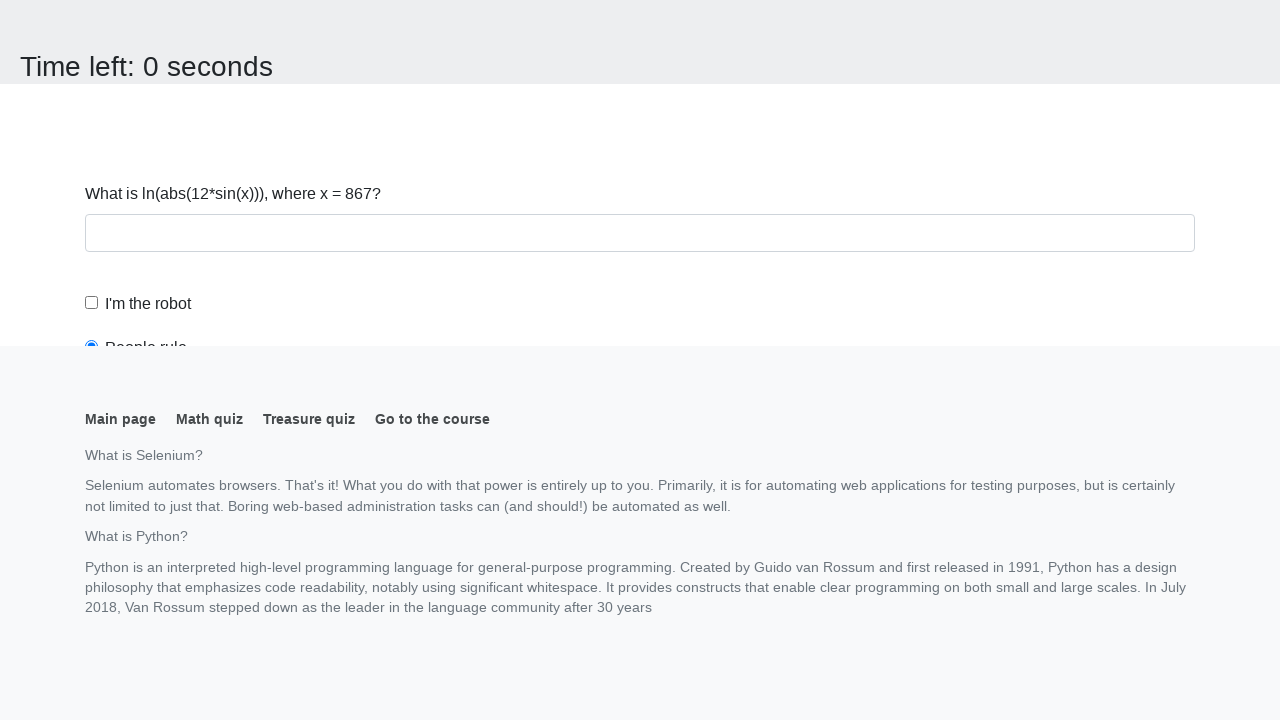

Navigated to the math captcha challenge page
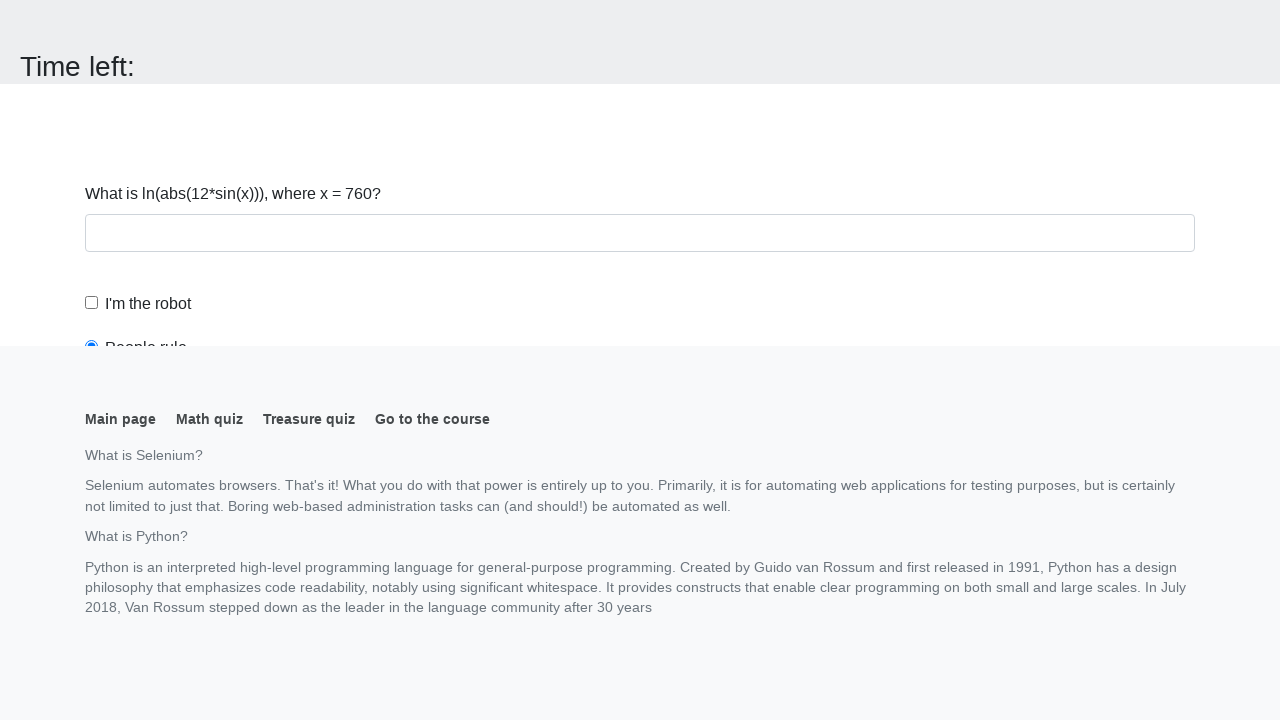

Read input value from the page: 760
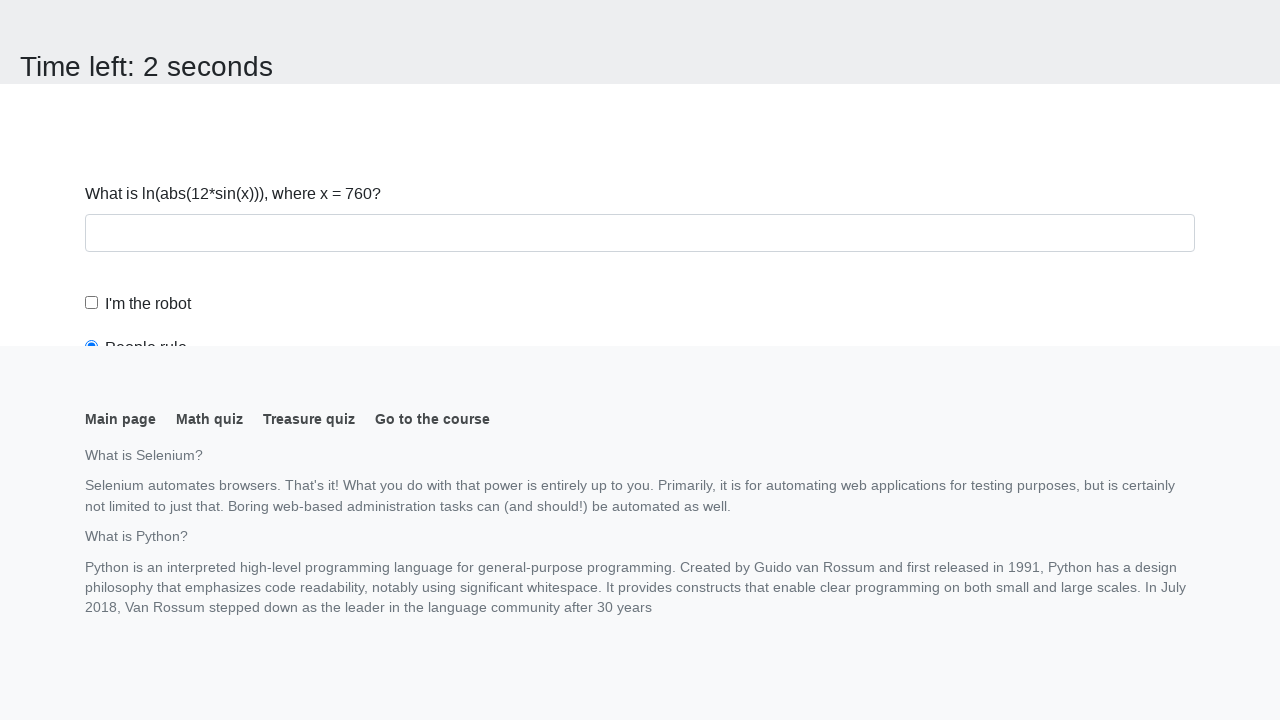

Calculated the answer using math formula: 1.1467038342822808
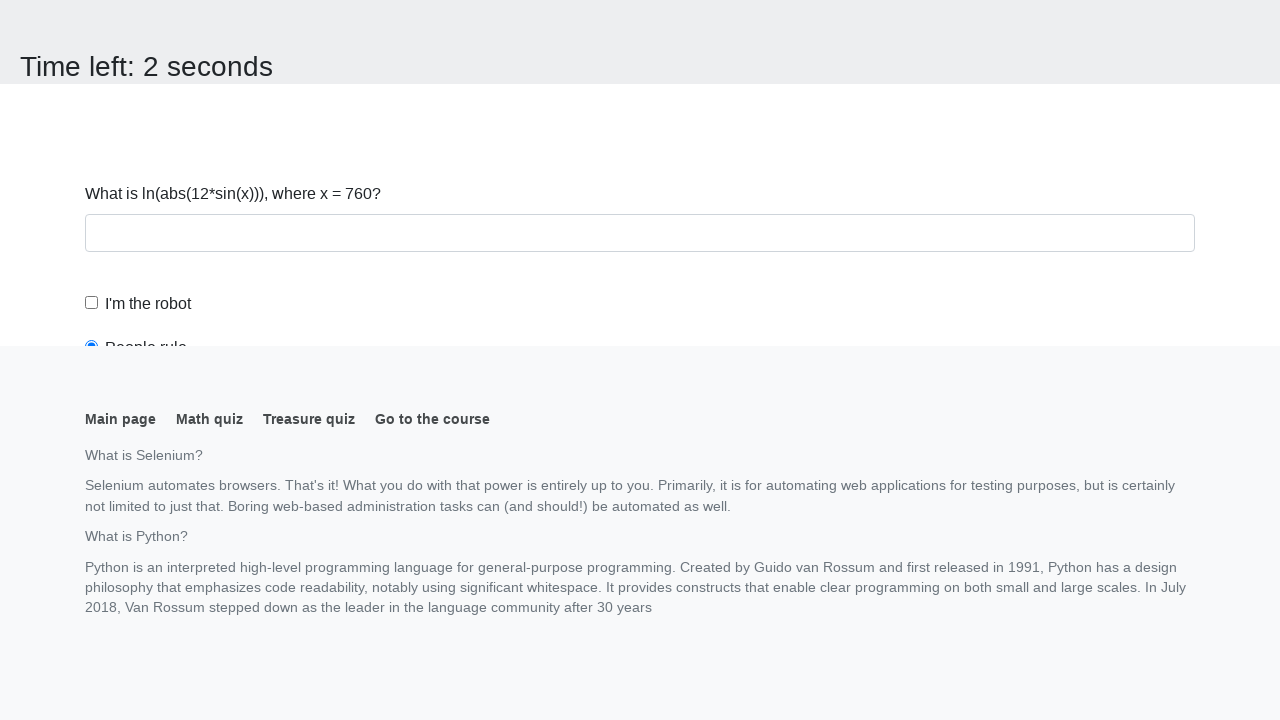

Filled in the calculated answer on #answer
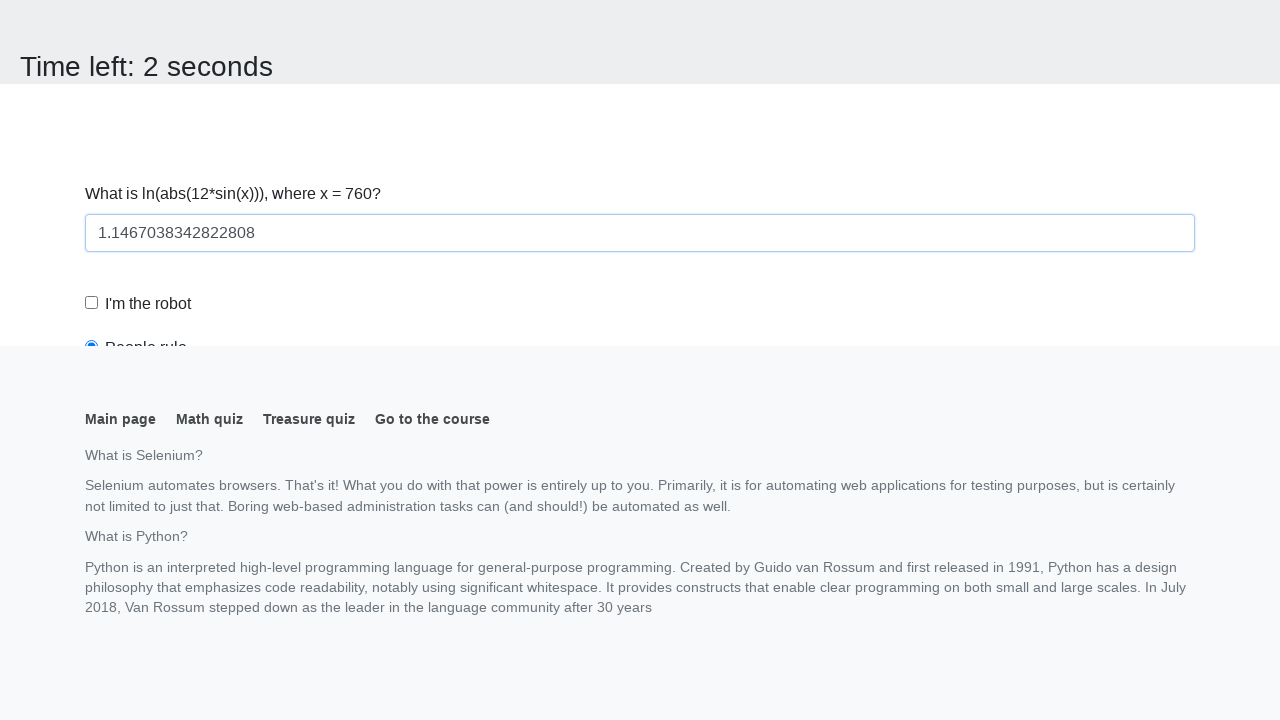

Scrolled down 200 pixels to reveal form elements
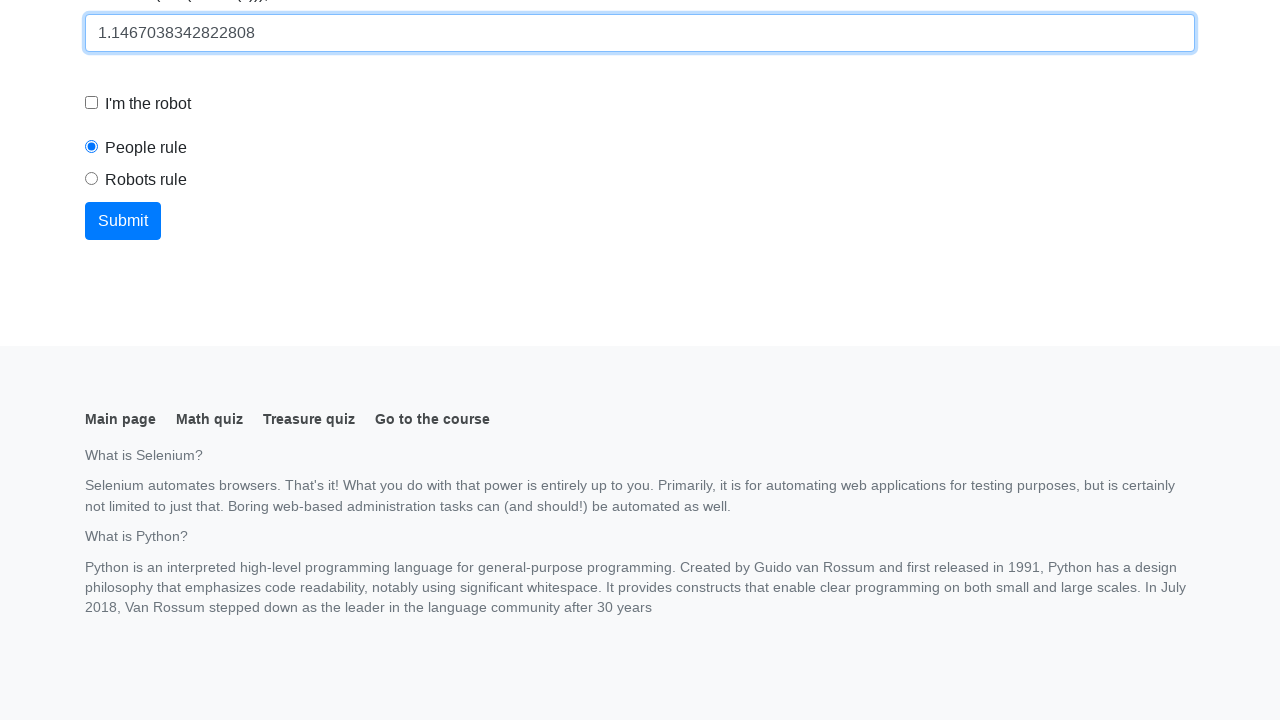

Clicked the robot checkbox at (92, 103) on #robotCheckbox
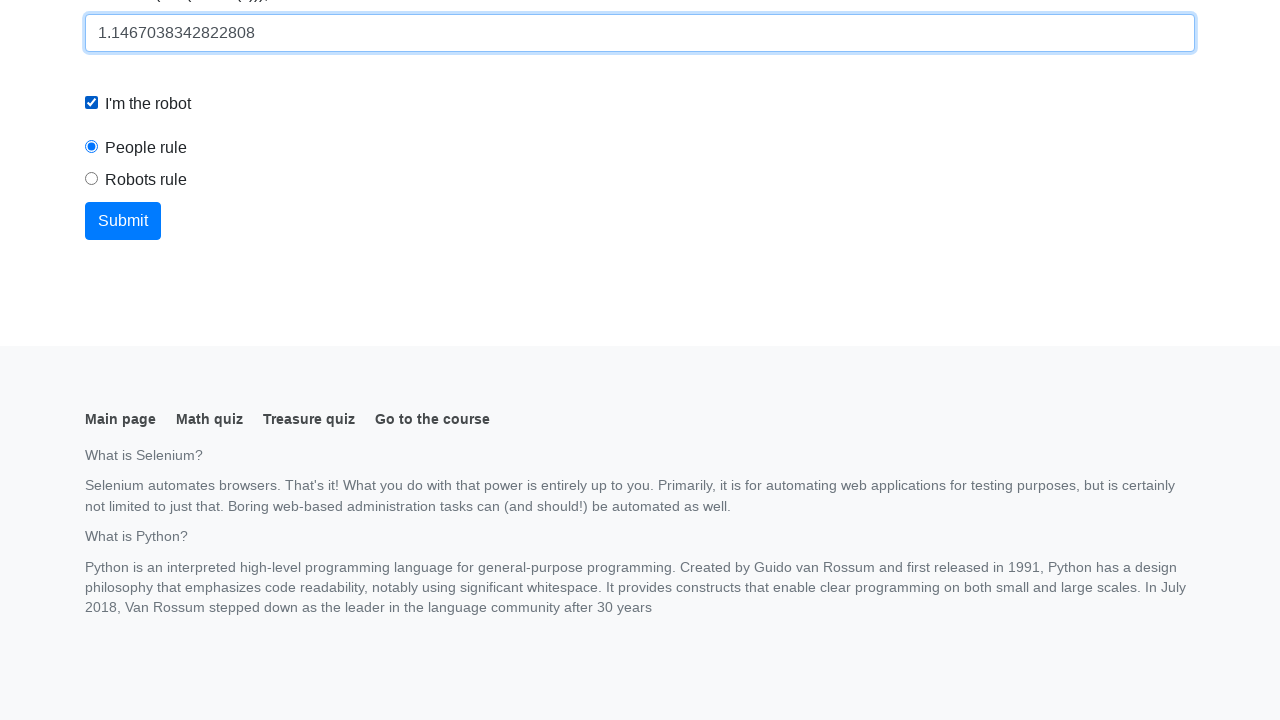

Selected the 'robots rule' radio button at (92, 179) on #robotsRule
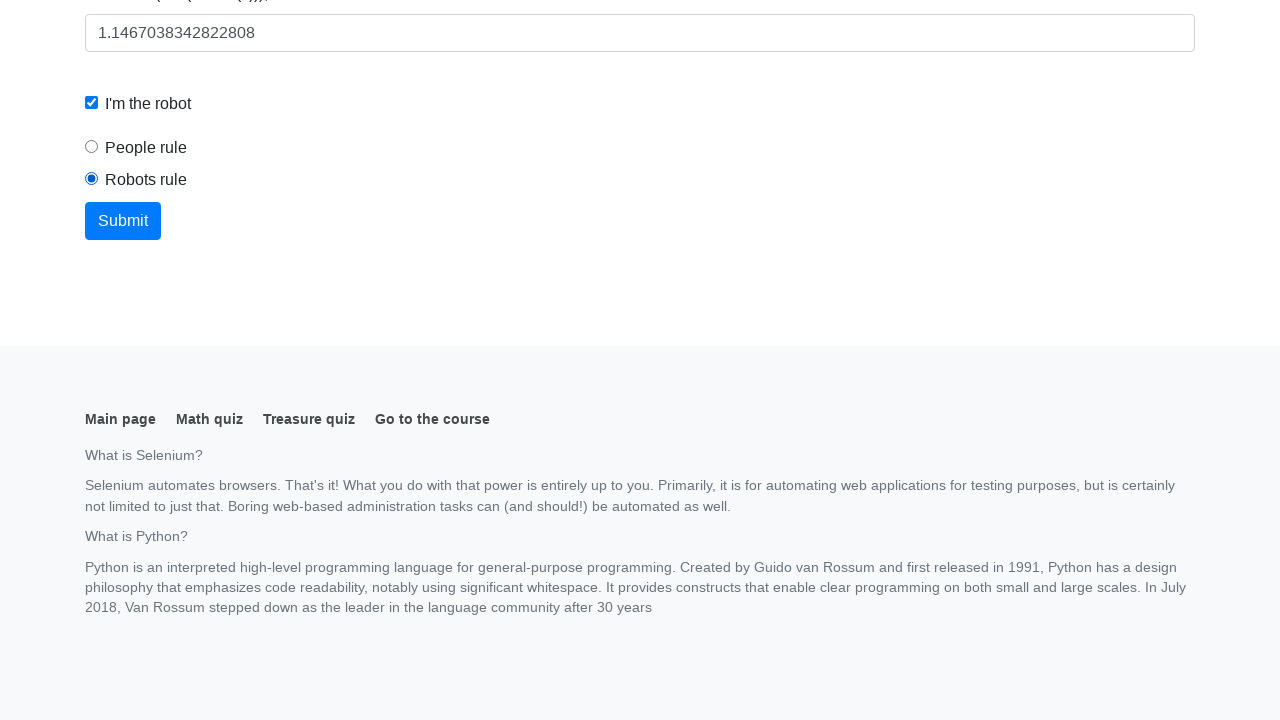

Submitted the form by clicking the submit button at (123, 221) on button.btn
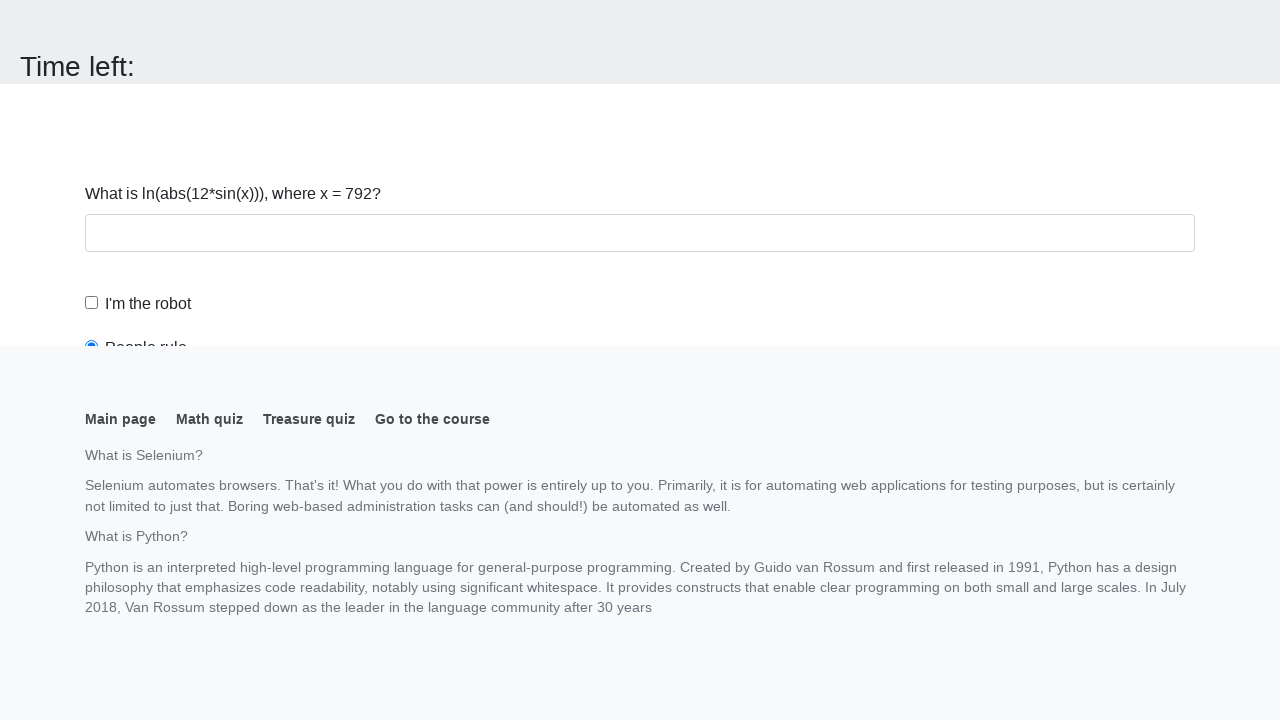

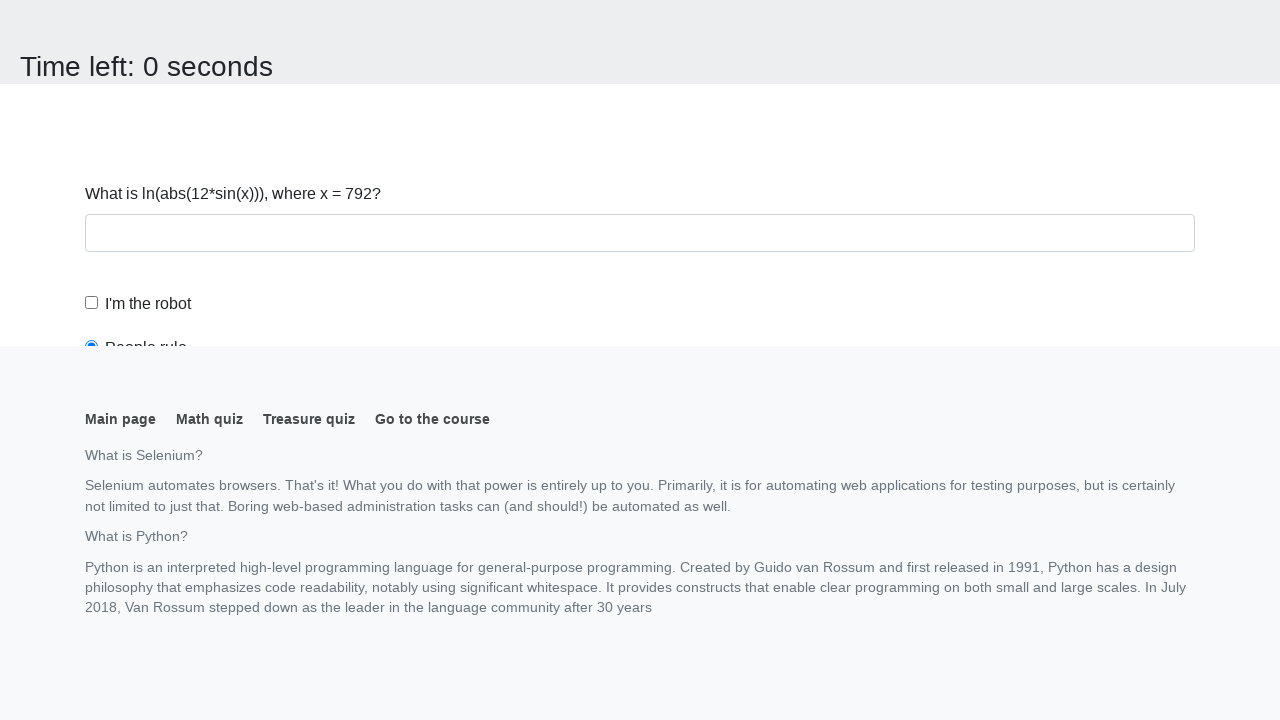